Tests mouse hover functionality by hovering over a button to reveal dropdown menu items, then clicks on the "Appium" link from the dropdown

Starting URL: http://seleniumpractise.blogspot.com/2016/08/how-to-perform-mouse-hover-in-selenium.html

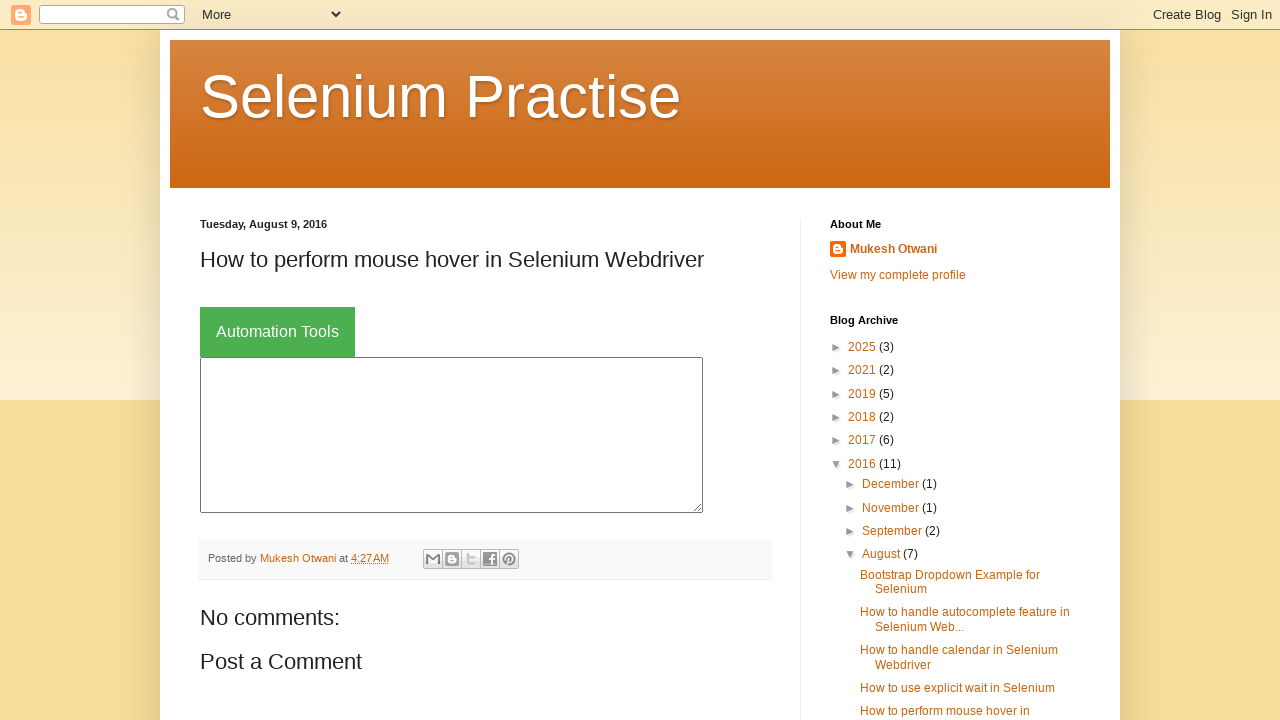

Navigated to mouse hover practice page
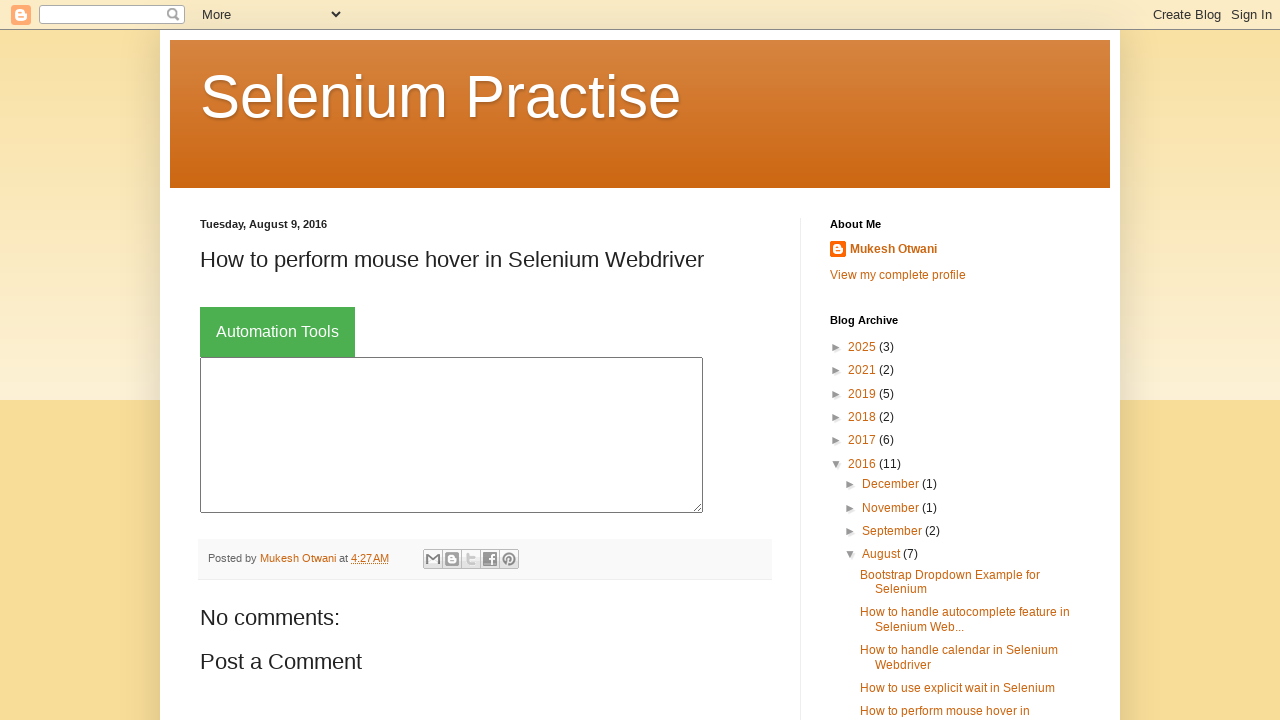

Hovered over Automation Tools button to reveal dropdown menu at (278, 332) on xpath=//button[text()='Automation Tools']
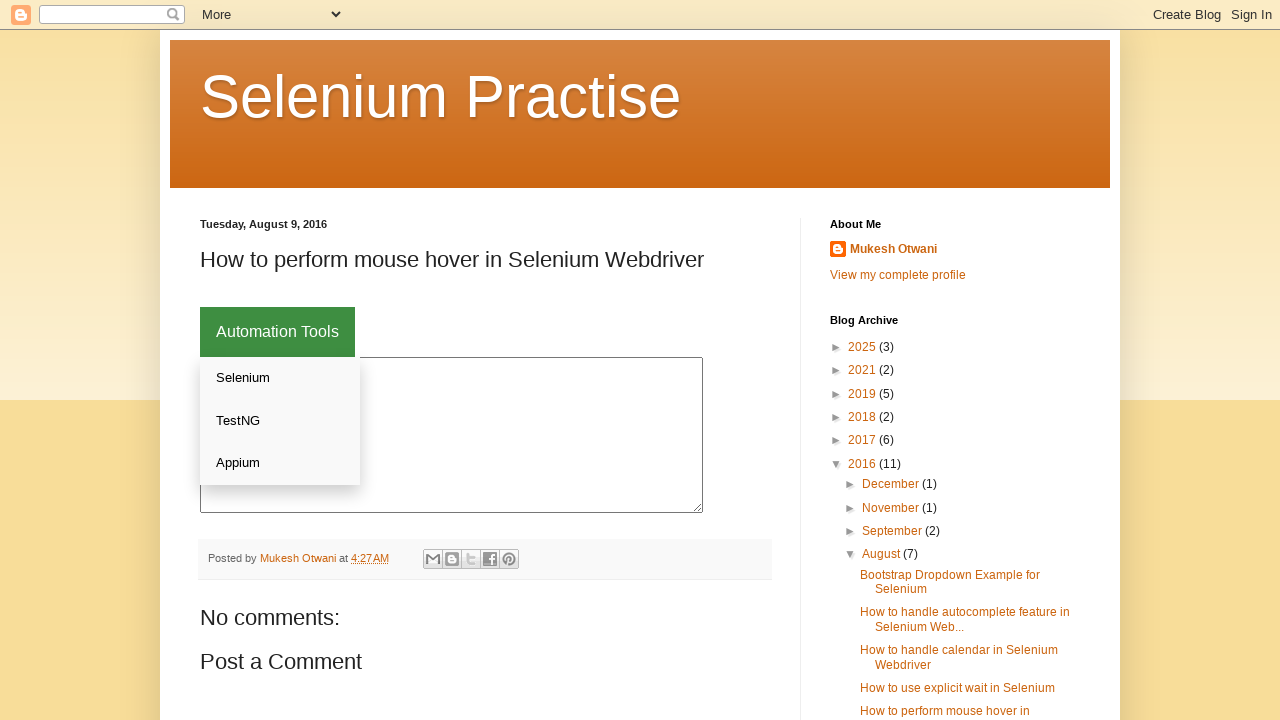

Retrieved all dropdown menu links
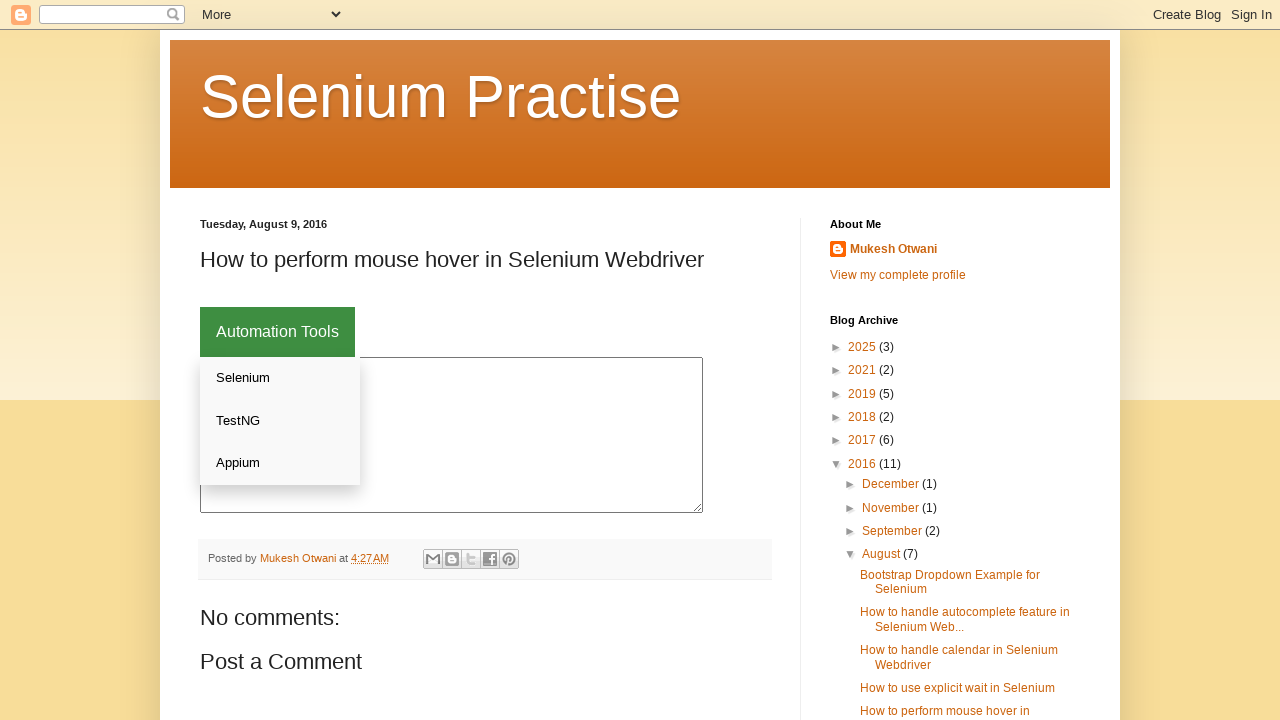

Clicked on Appium link from dropdown menu at (280, 463) on xpath=//div[@class='dropdown-content']//a >> nth=2
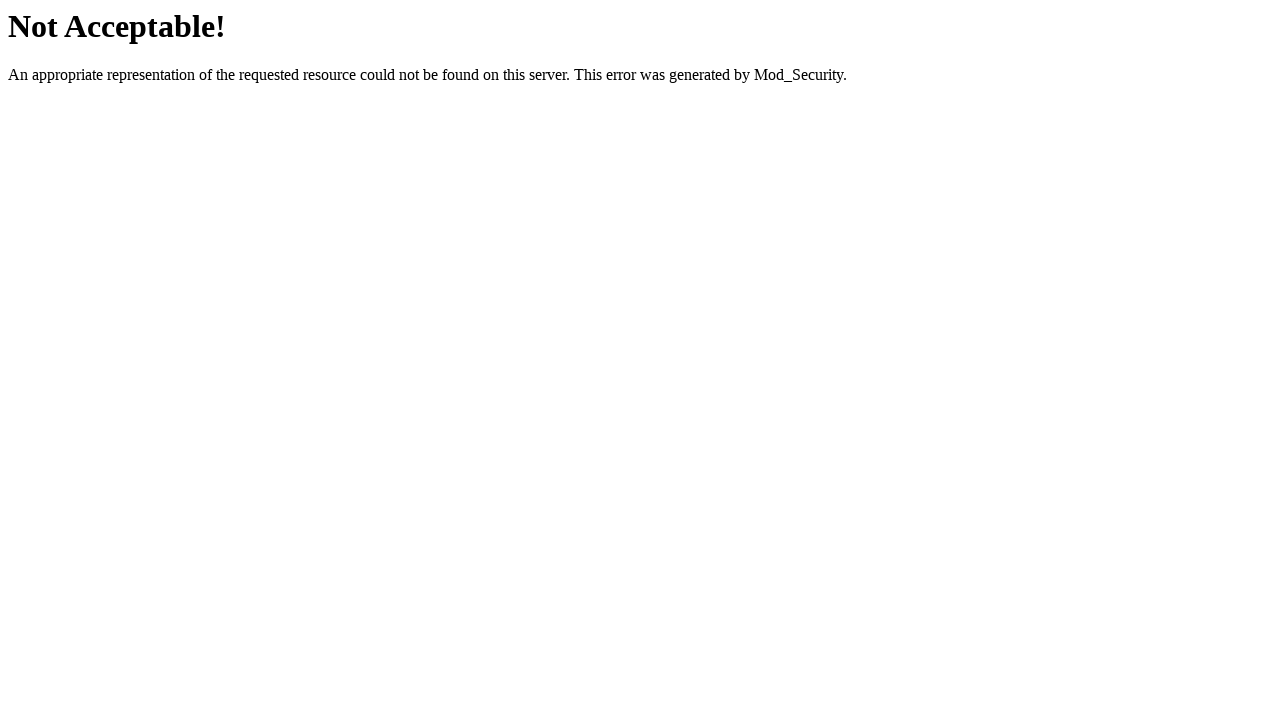

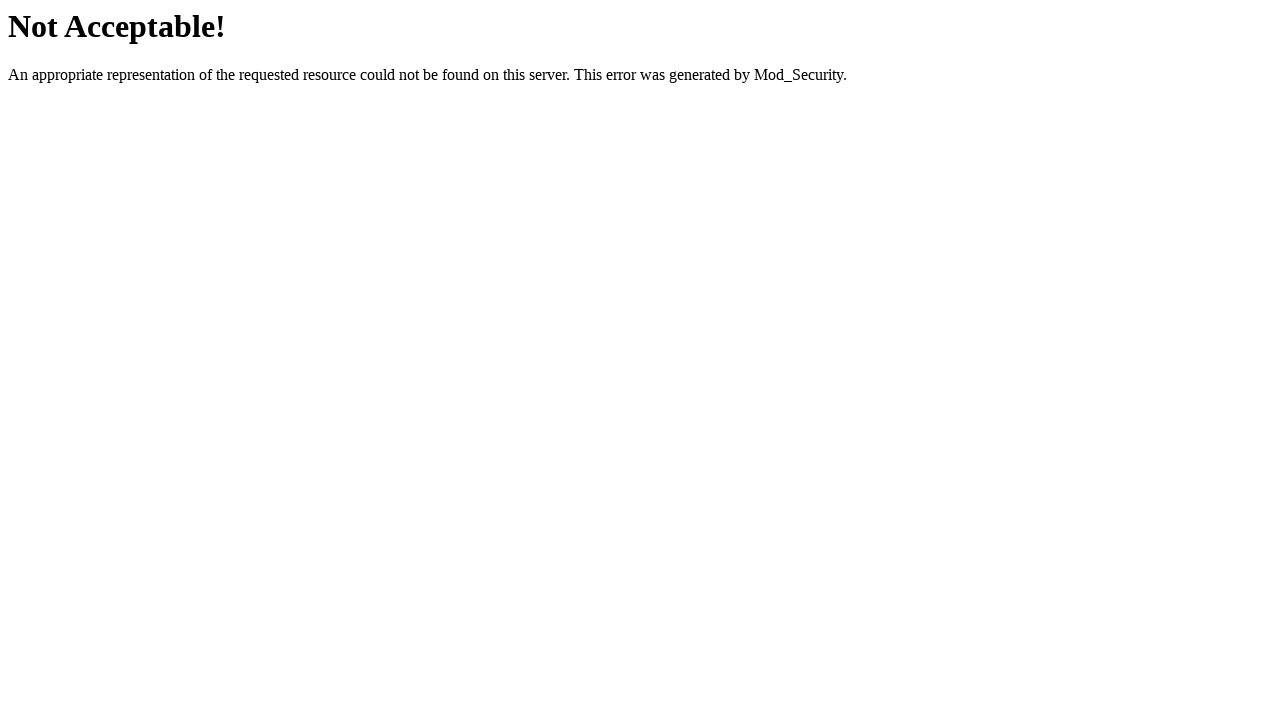